Tests address search functionality by searching for multiple Korean addresses and verifying results are displayed

Starting URL: https://address.dawul.co.kr/#

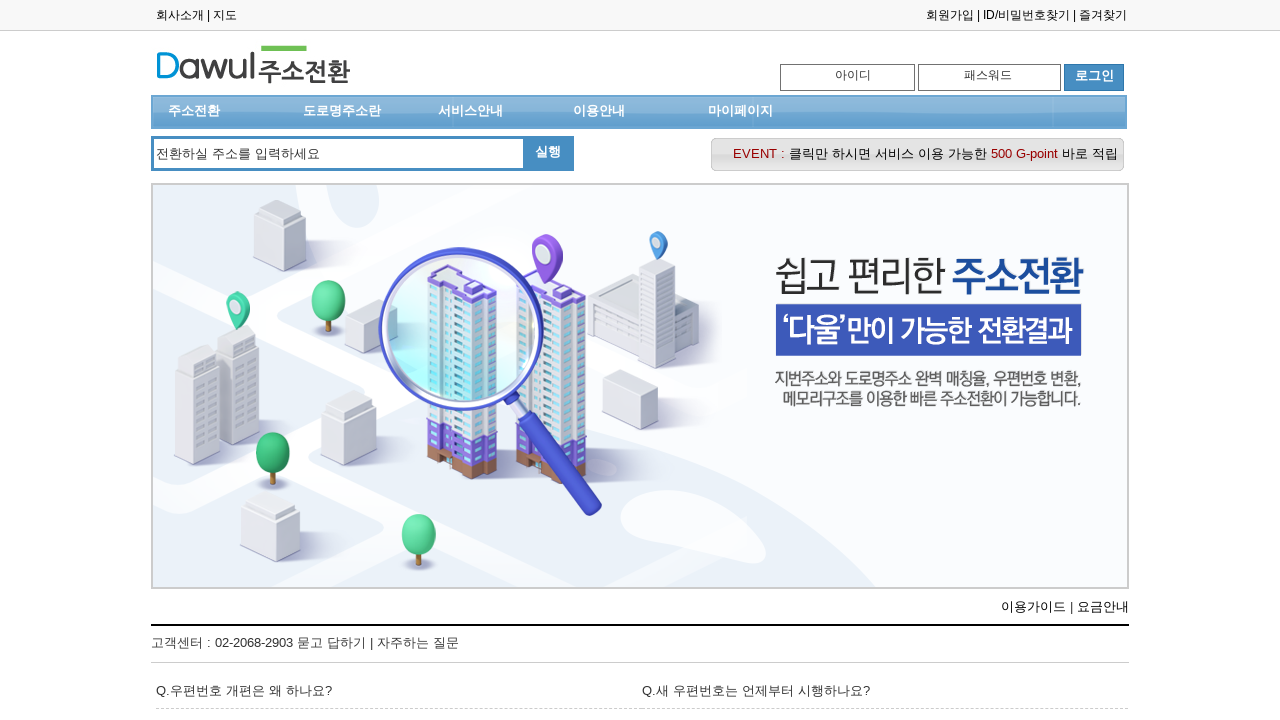

Filled search box with address: 부산광역시 영도구 봉래동2가 39-1 on #input_juso
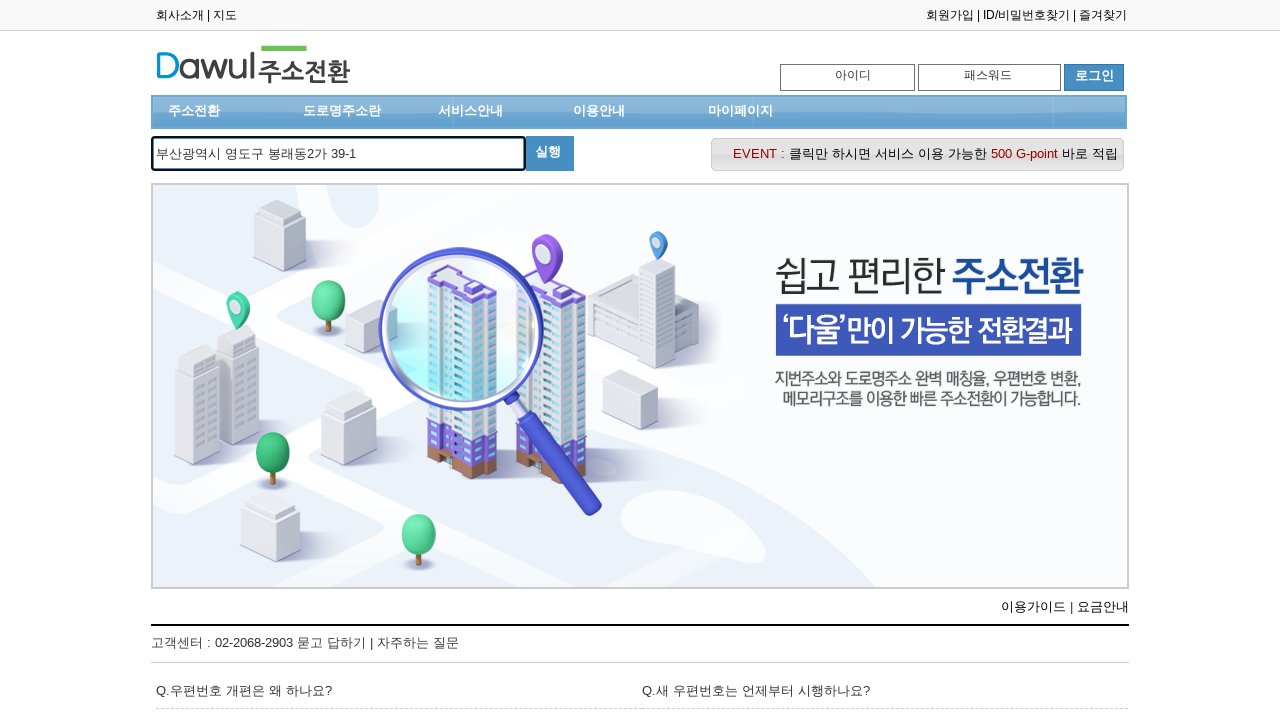

Clicked search button to search for address at (550, 154) on #btnSch
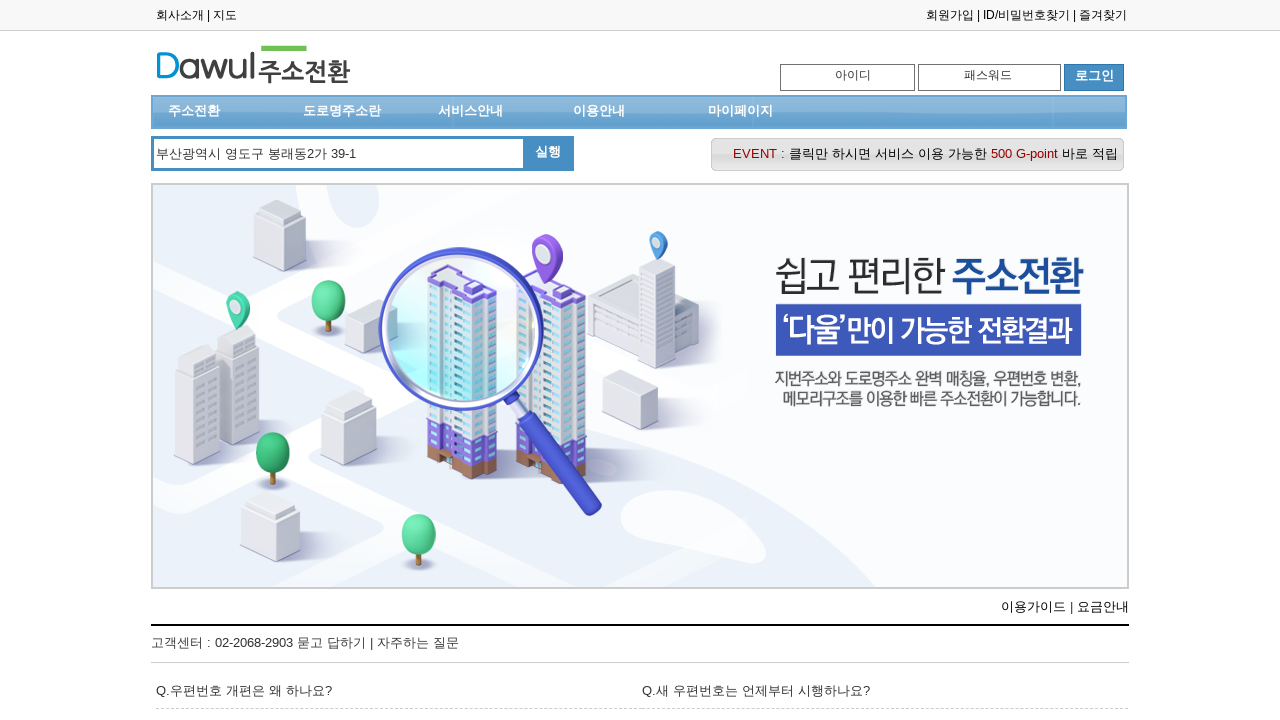

Address search results loaded successfully
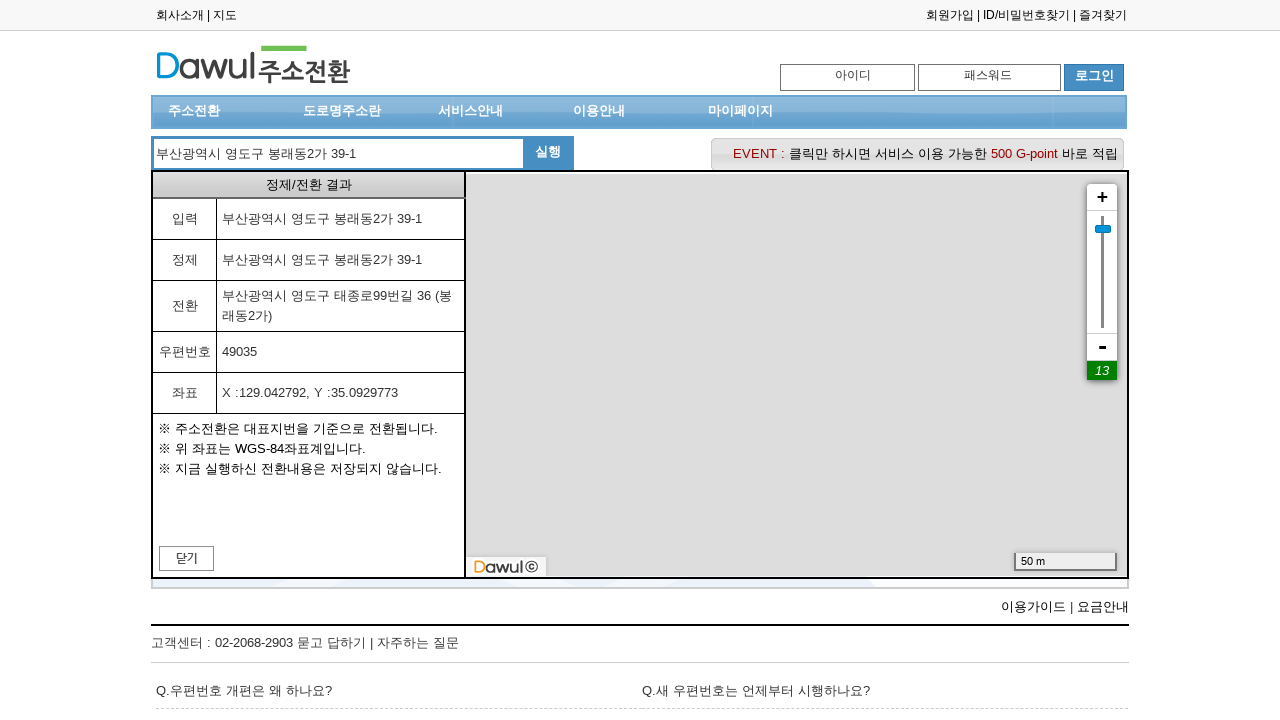

Filled search box with address: 부산광역시 영도구 봉래동3가 17-2 on #input_juso
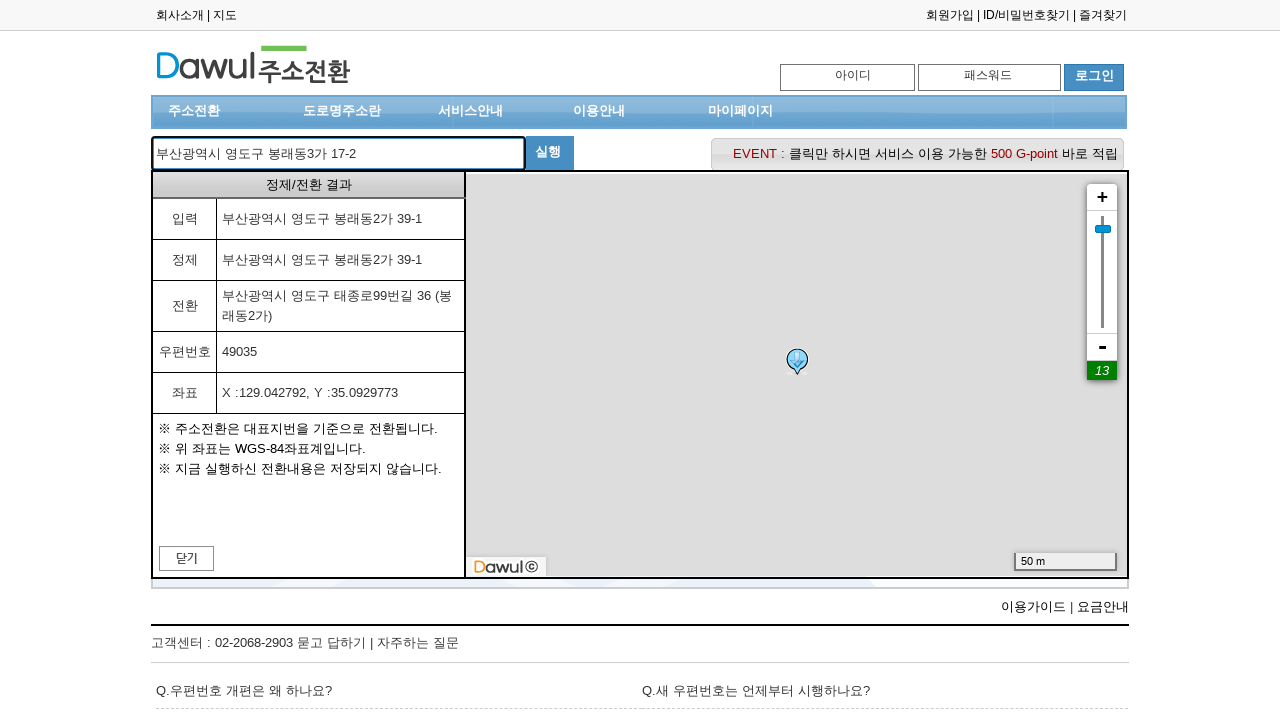

Clicked search button to search for address at (550, 154) on #btnSch
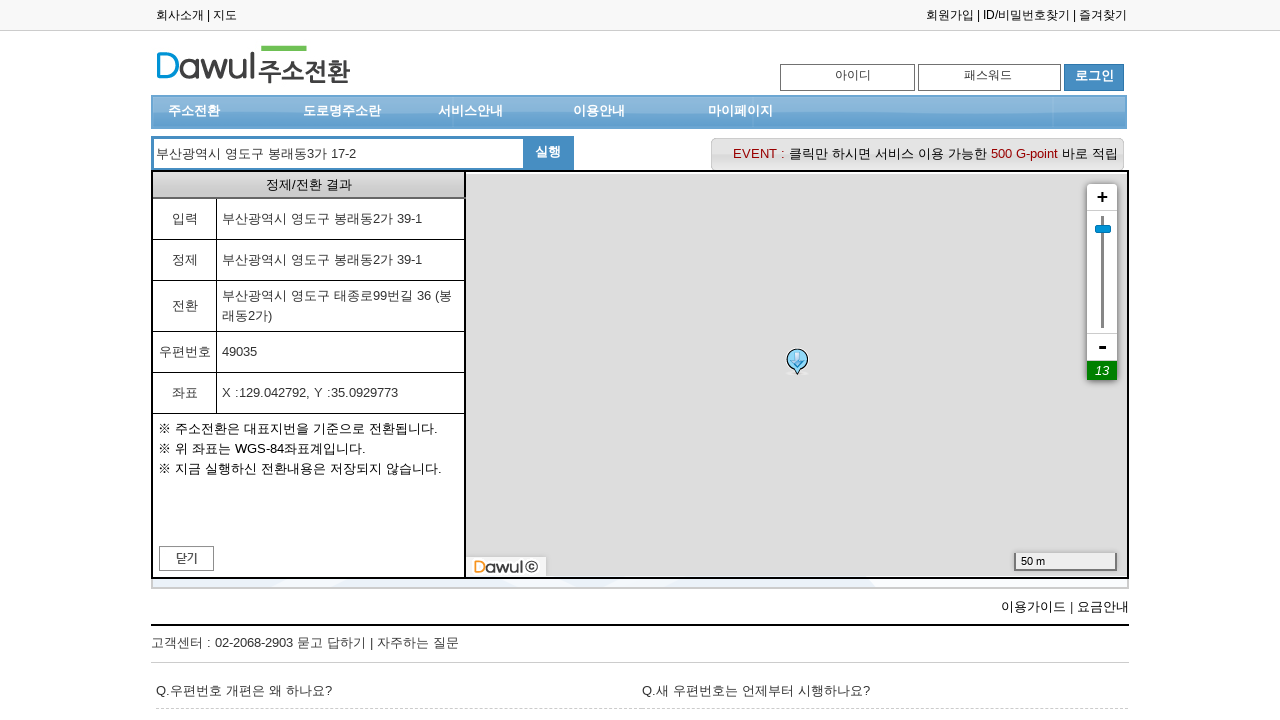

Address search results loaded successfully
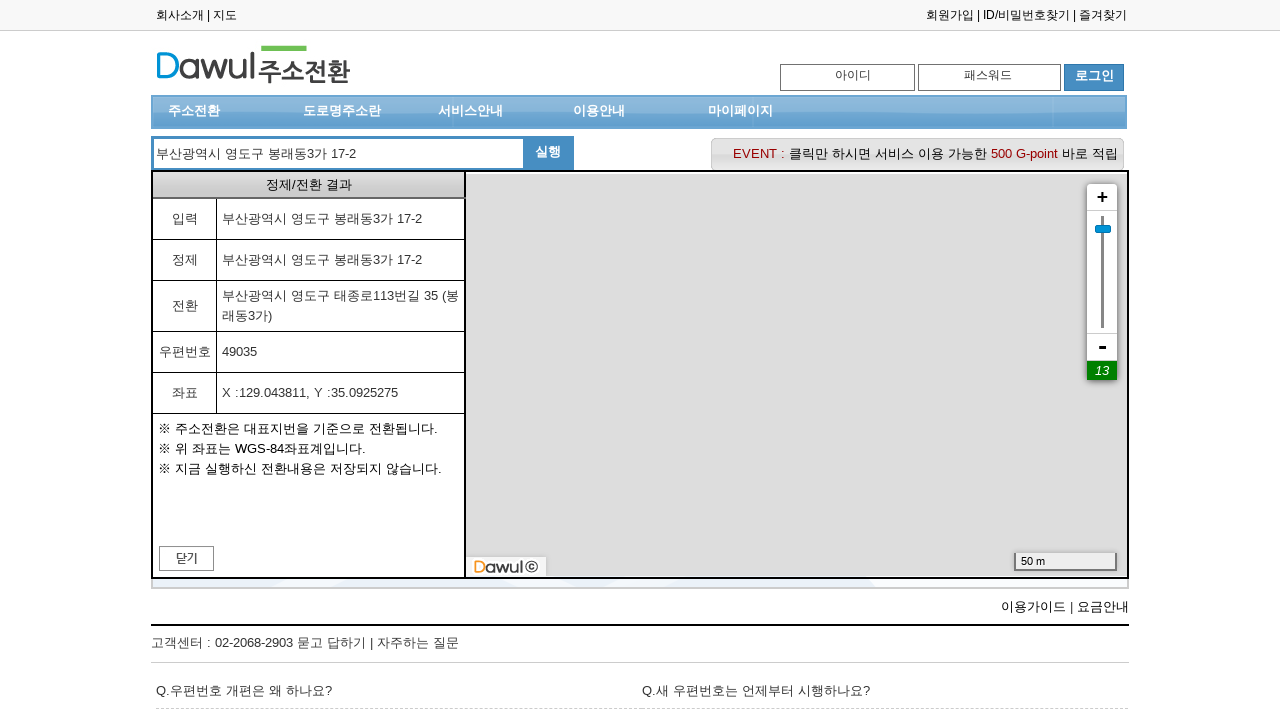

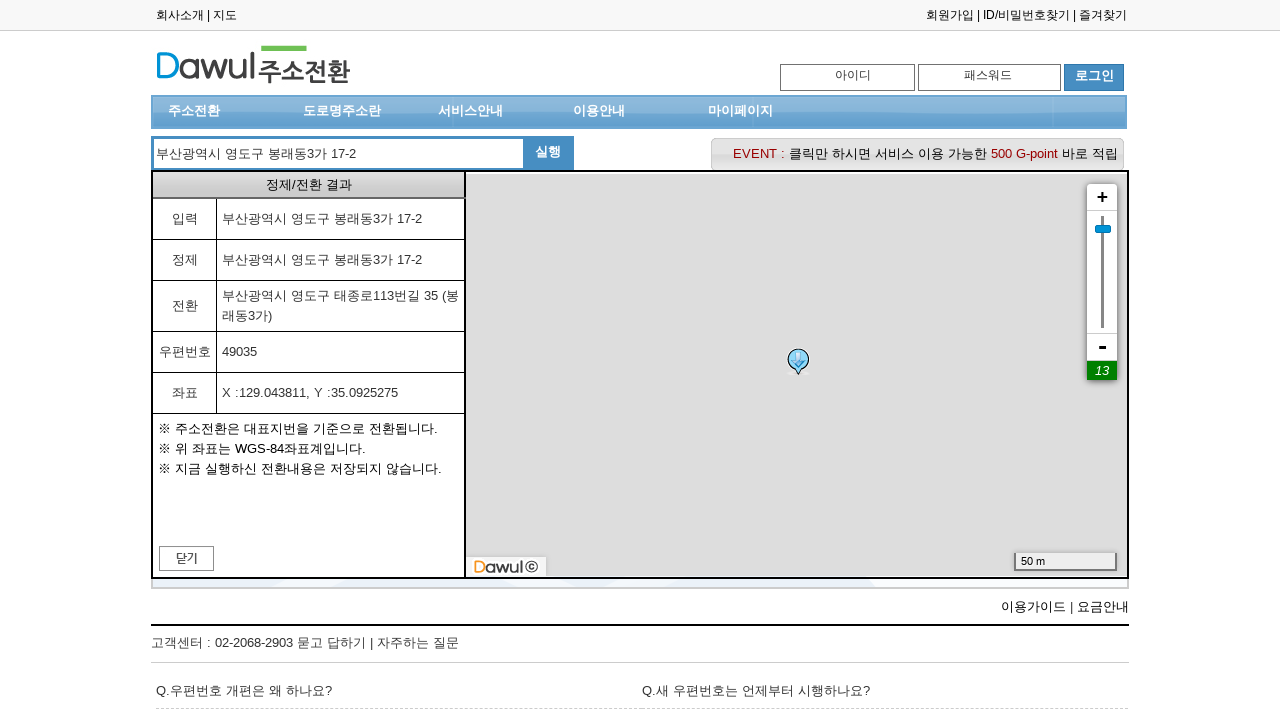